Tests drag and drop functionality by dragging an image element to a target div container.

Starting URL: https://artoftesting.com/samplesiteforselenium

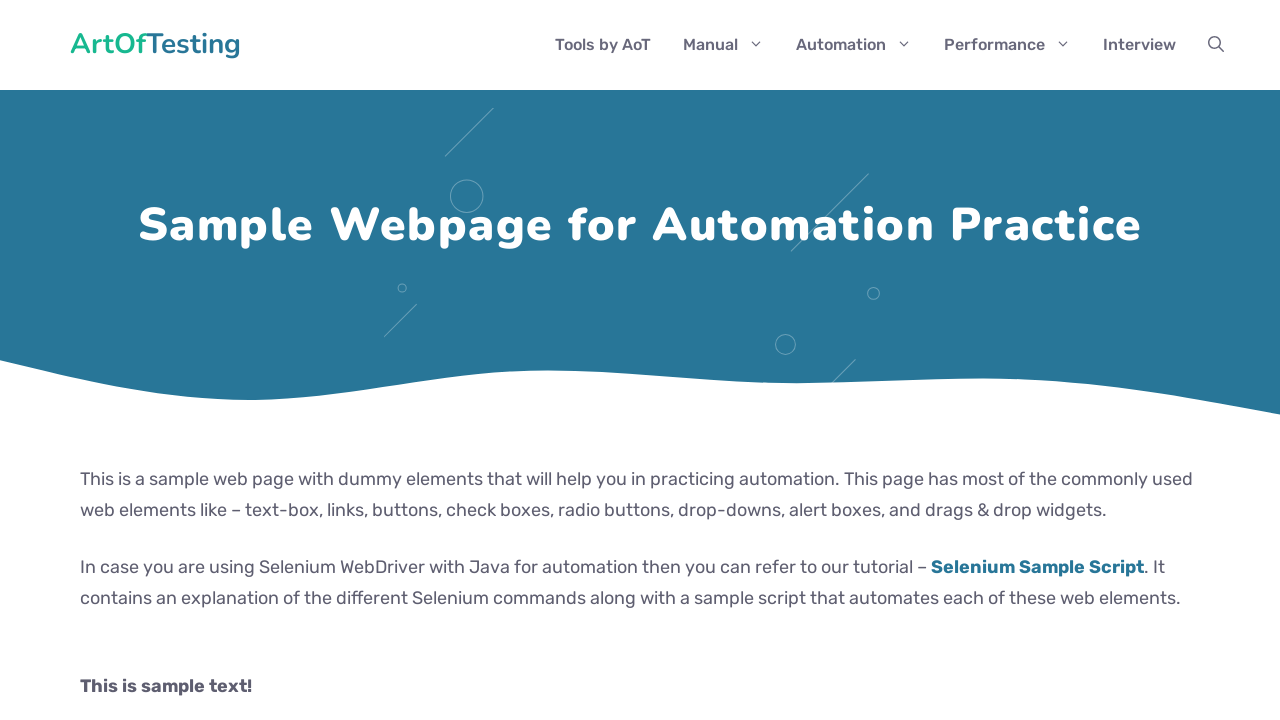

Navigated to Art of Testing sample site
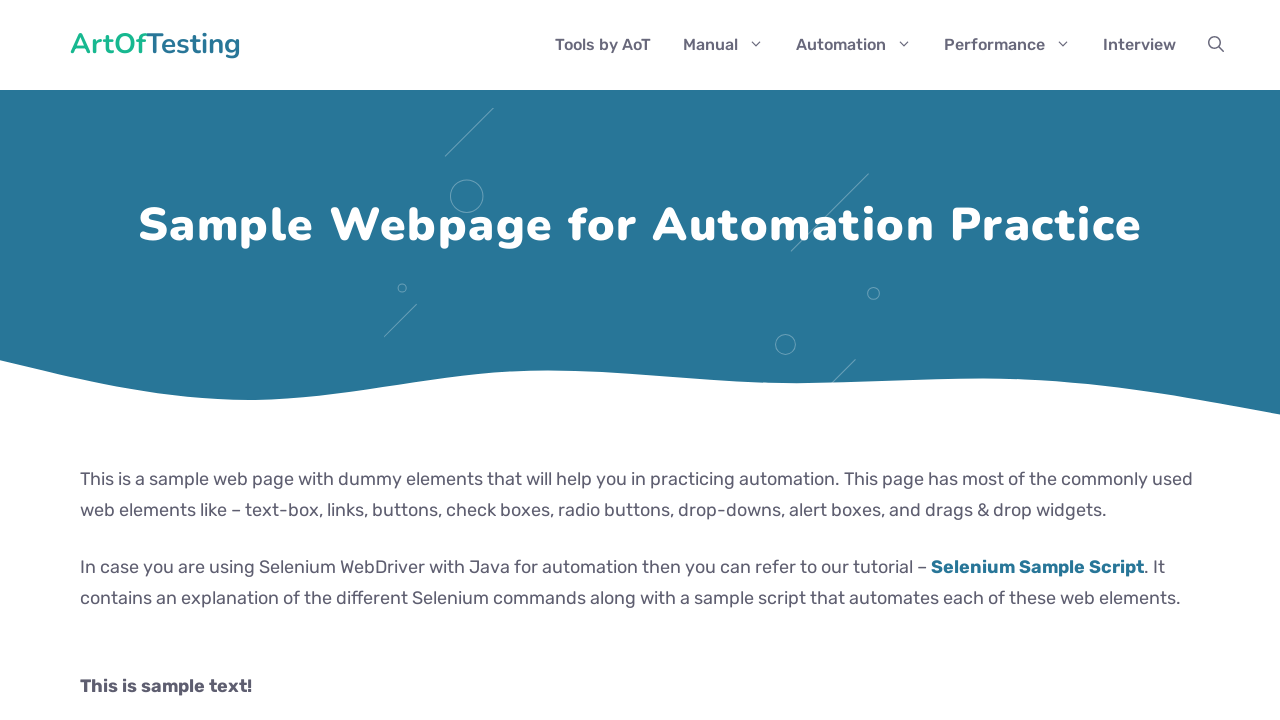

Dragged image element to target div container at (280, 242)
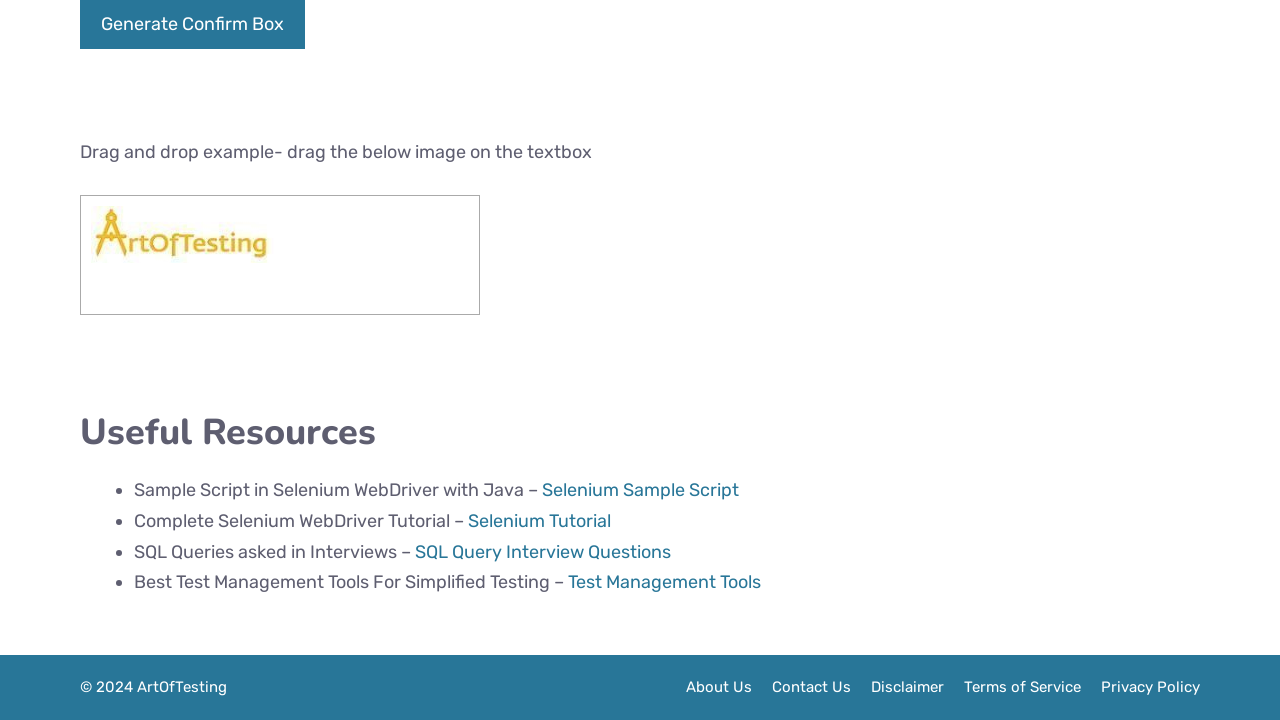

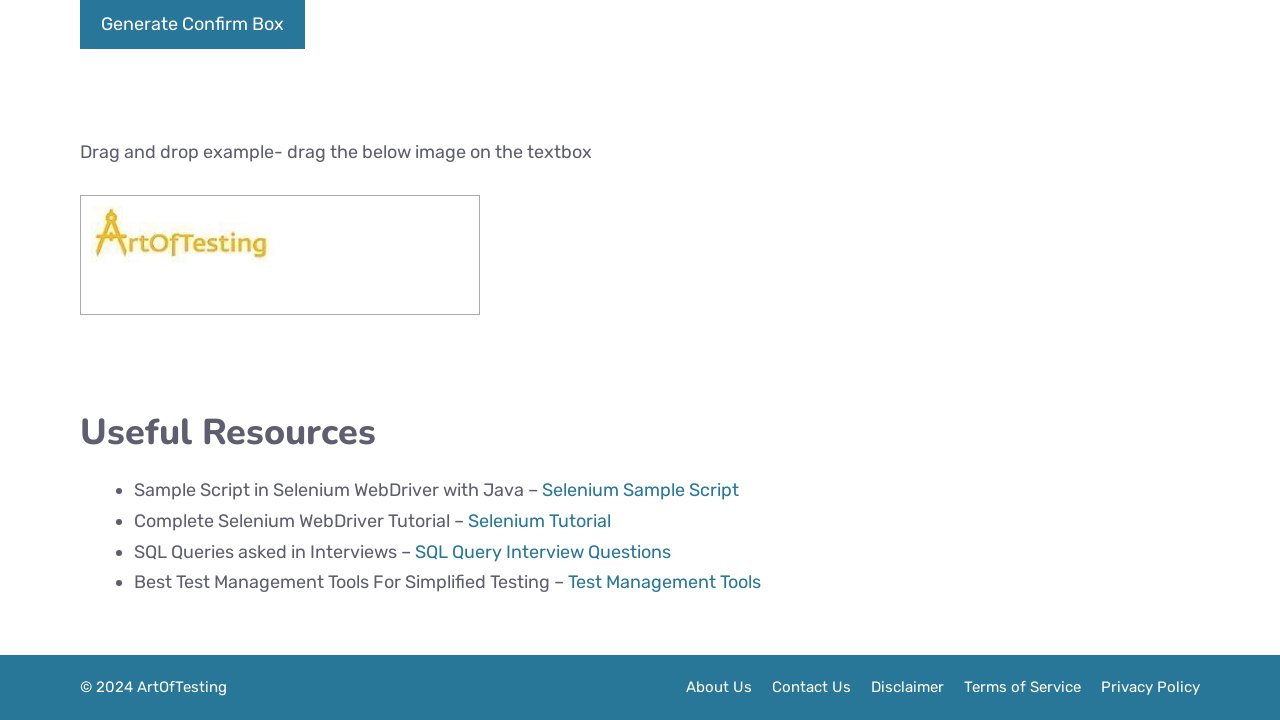